Tests various page-level interactions including clicking contact link, opening user login popup, verifying sign-in button state, filling username field, closing popup, selecting dropdown option, and filling a textarea on the contact page.

Starting URL: https://www.advantageonlineshopping.com

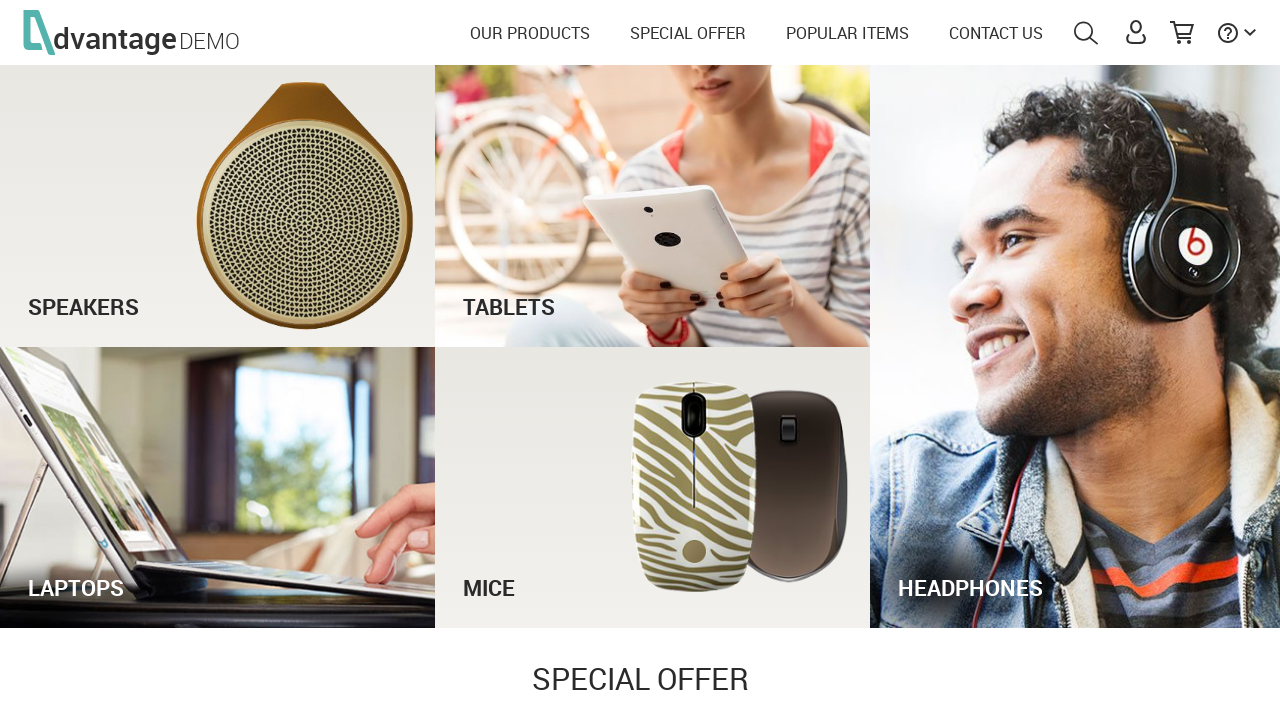

Waited 7 seconds for page to load
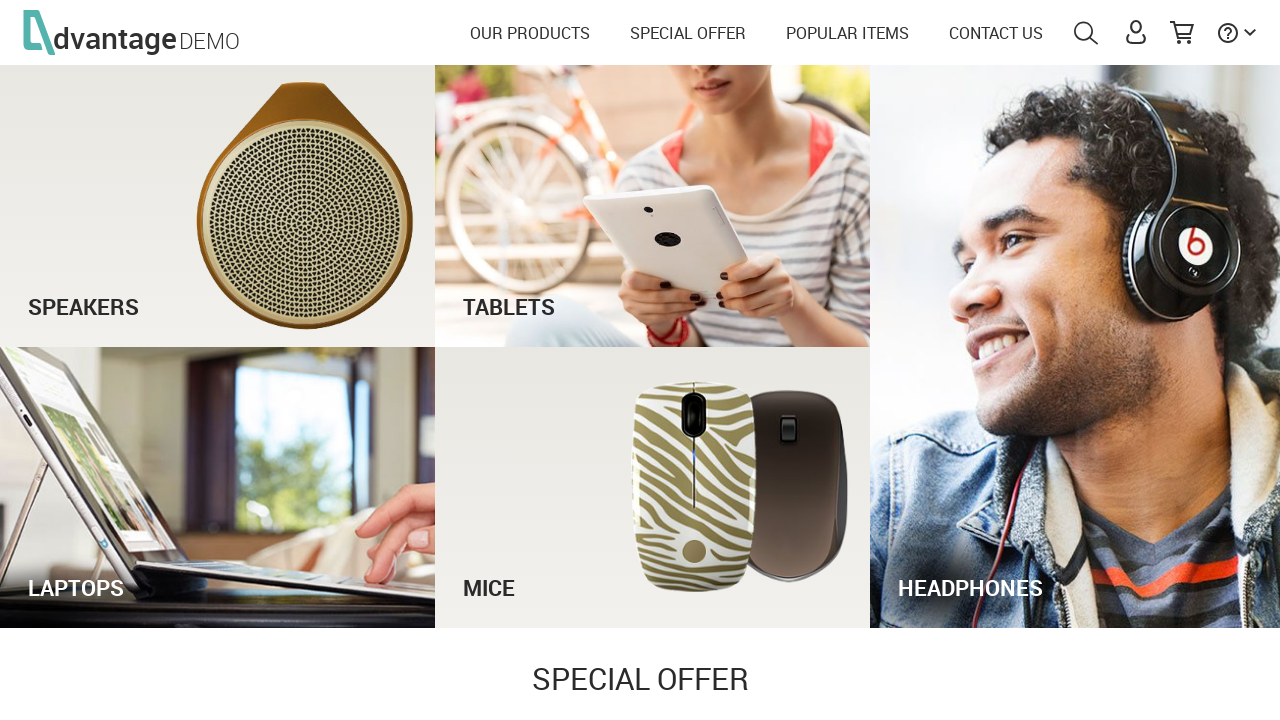

Clicked on CONTACT US link at (996, 33) on text=CONTACT US
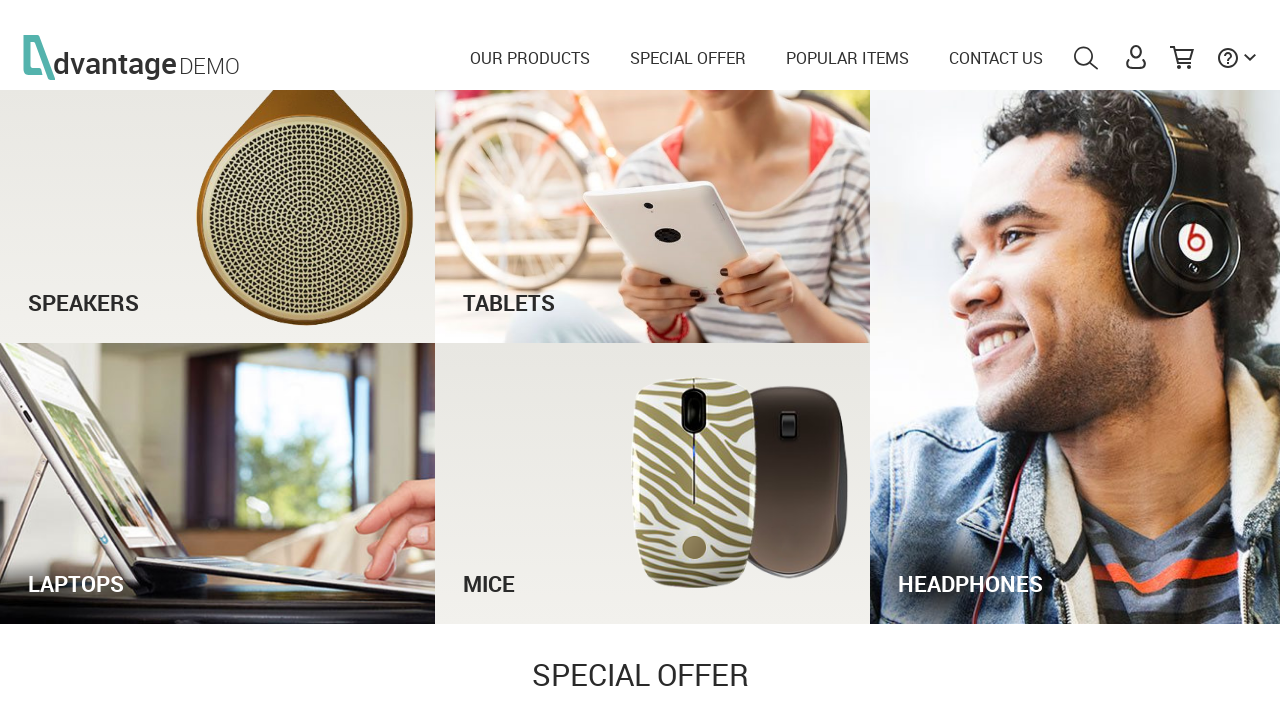

Clicked on CONTACT US link again at (996, 33) on text=CONTACT US
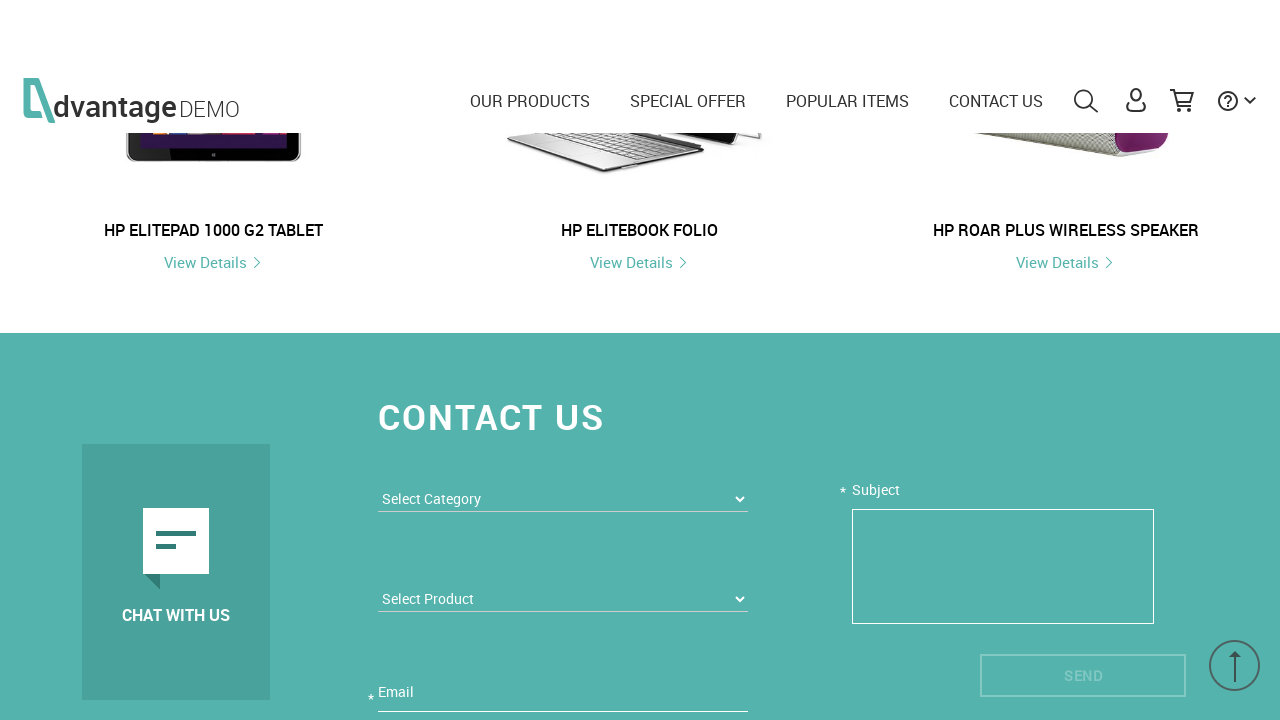

Clicked user icon to open login popup at (1136, 32) on #hrefUserIcon
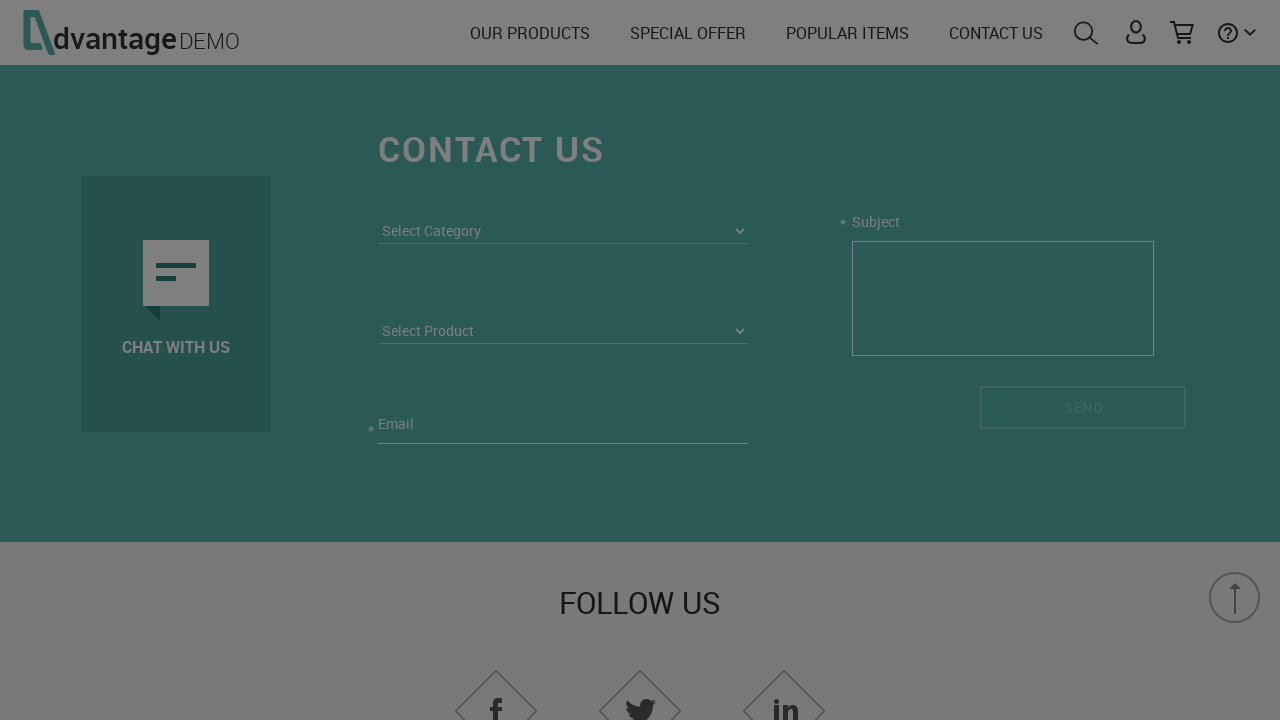

Verified sign in button is disabled
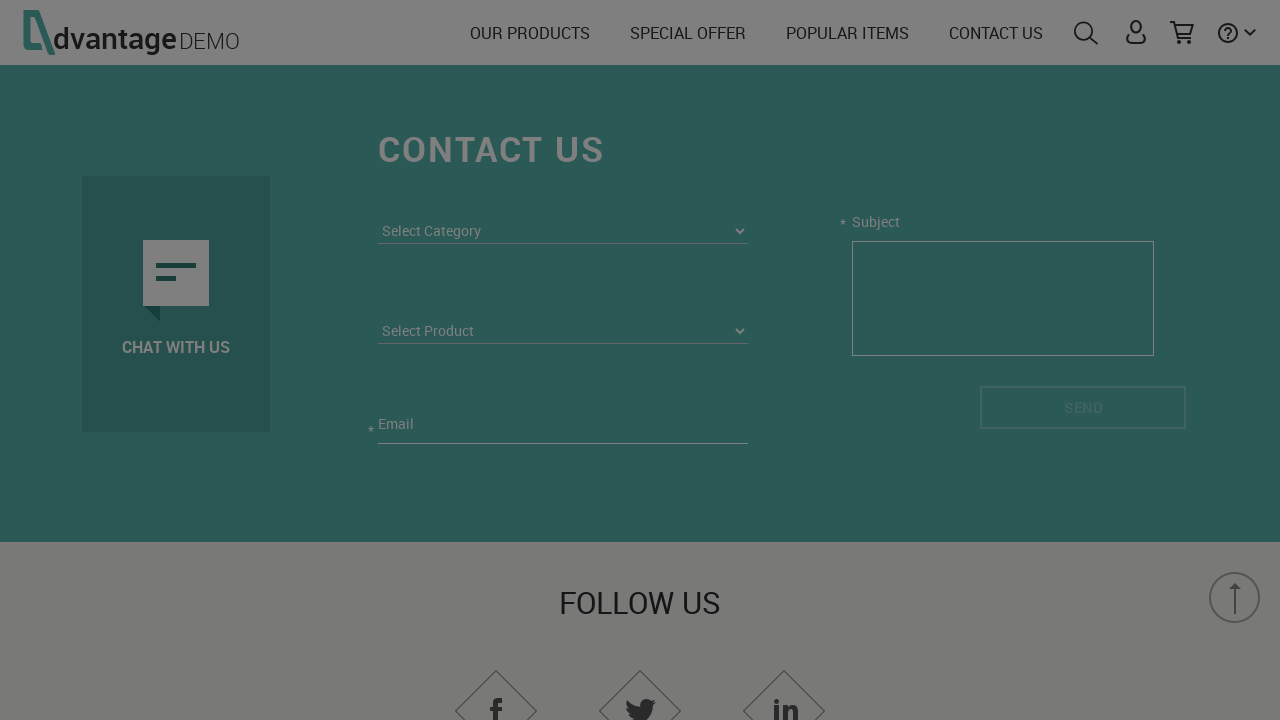

Retrieved forgot password link text
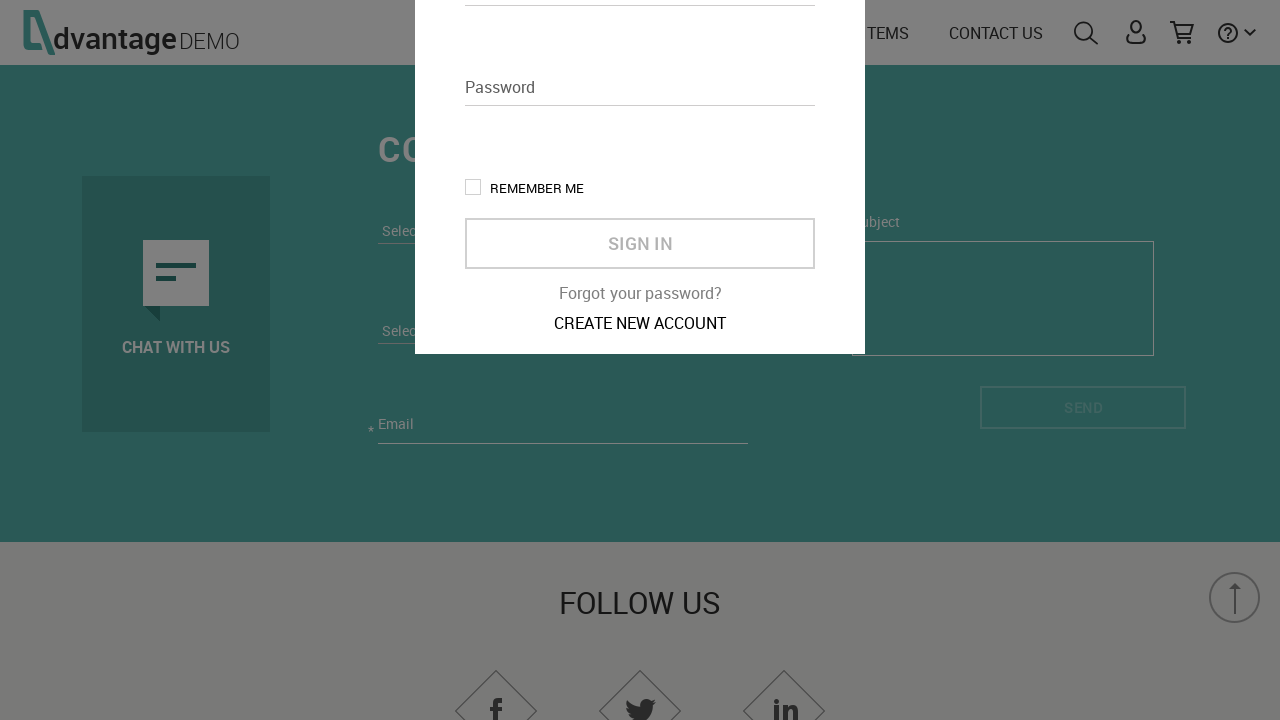

Filled username field with 'testuser@example.com' on //div[text()='Username']/following-sibling::input
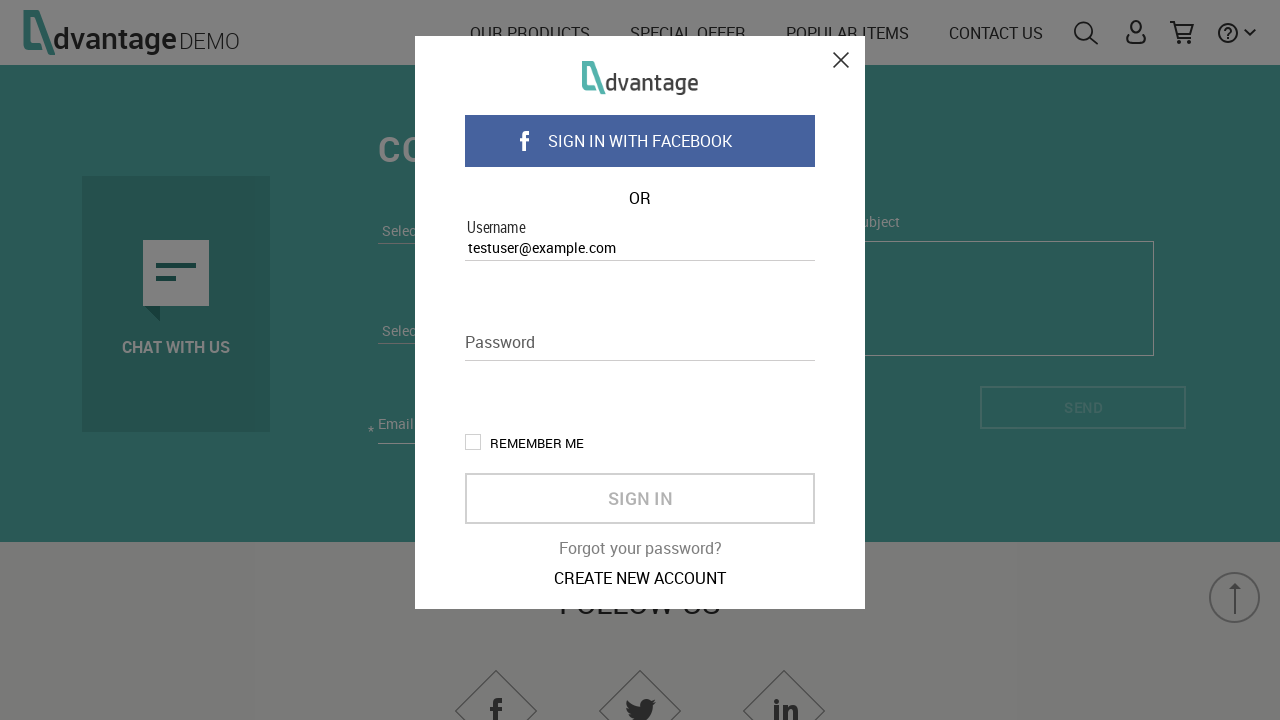

Closed the login popup at (841, 60) on xpath=//div[@class='closeBtn loginPopUpCloseBtn']
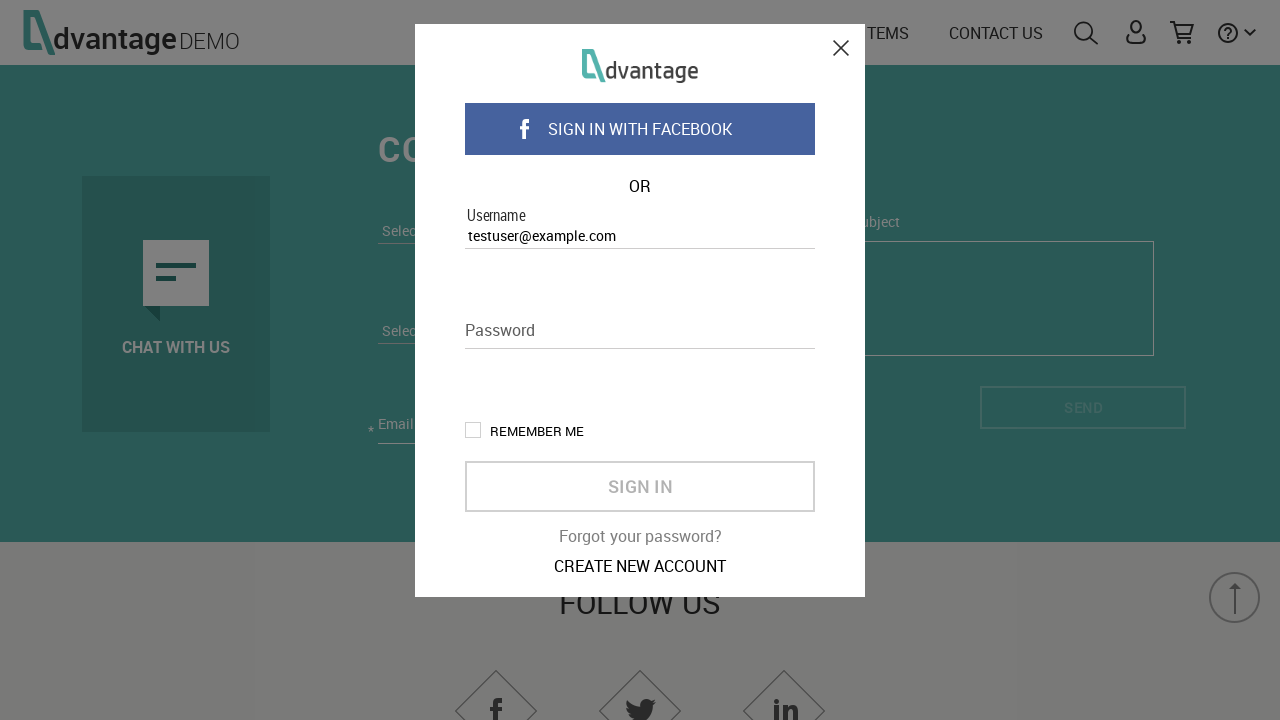

Selected 'Tablets' from category dropdown on contact page on select[name='categoryListboxContactUs']
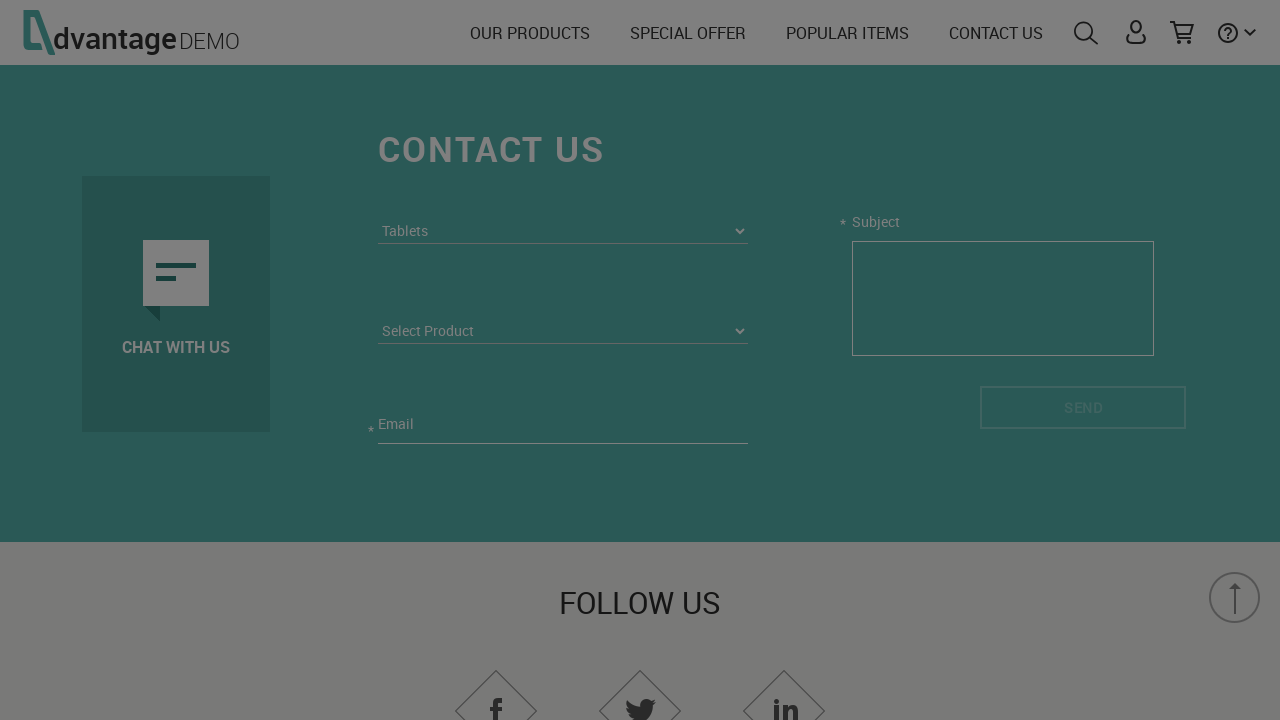

Filled subject textarea with contact form test message on textarea[name*='subject']
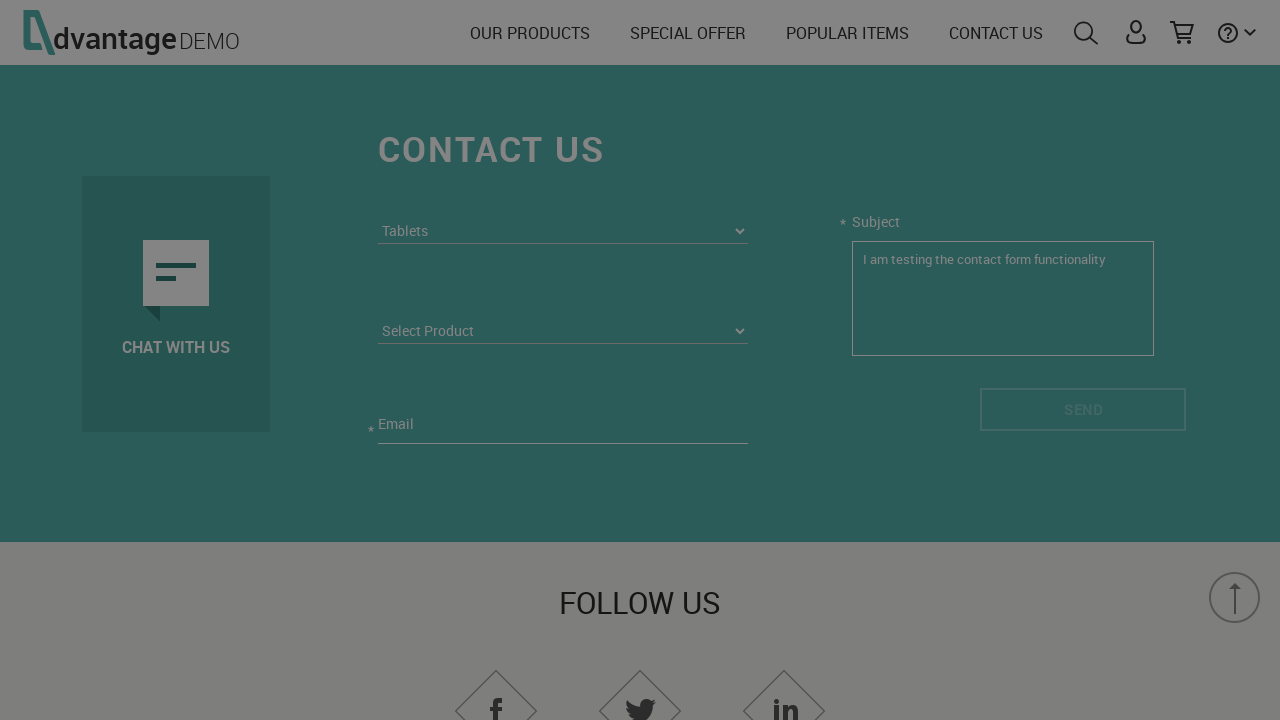

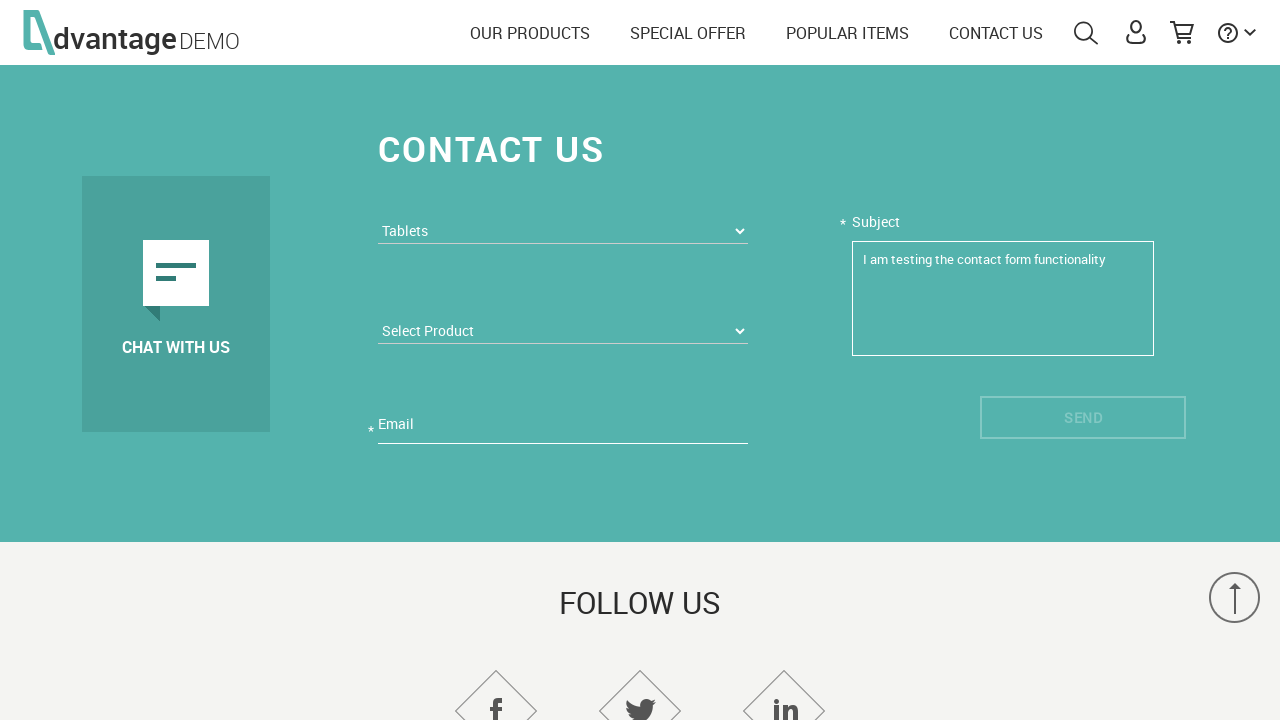